Tests text input functionality by filling a text field and clicking a button to change its name

Starting URL: http://uitestingplayground.com/home

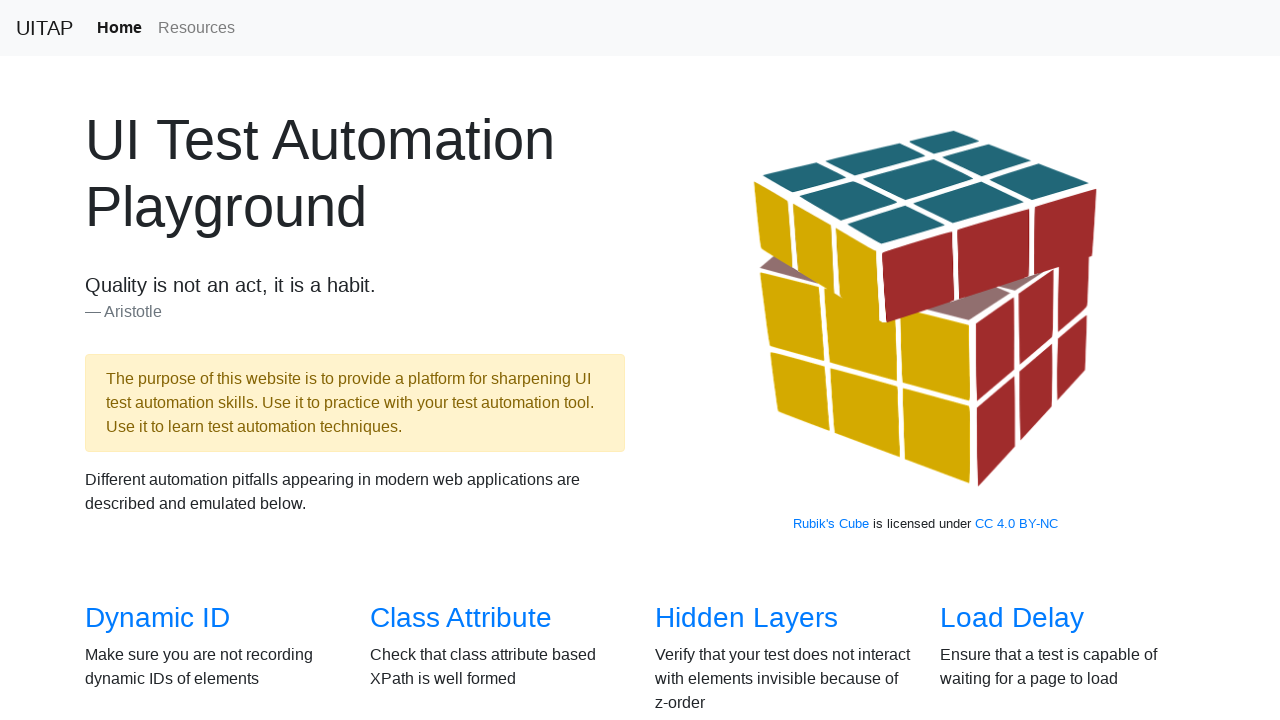

Clicked on Text Input link to navigate to test page at (1002, 360) on a[href='/textinput']
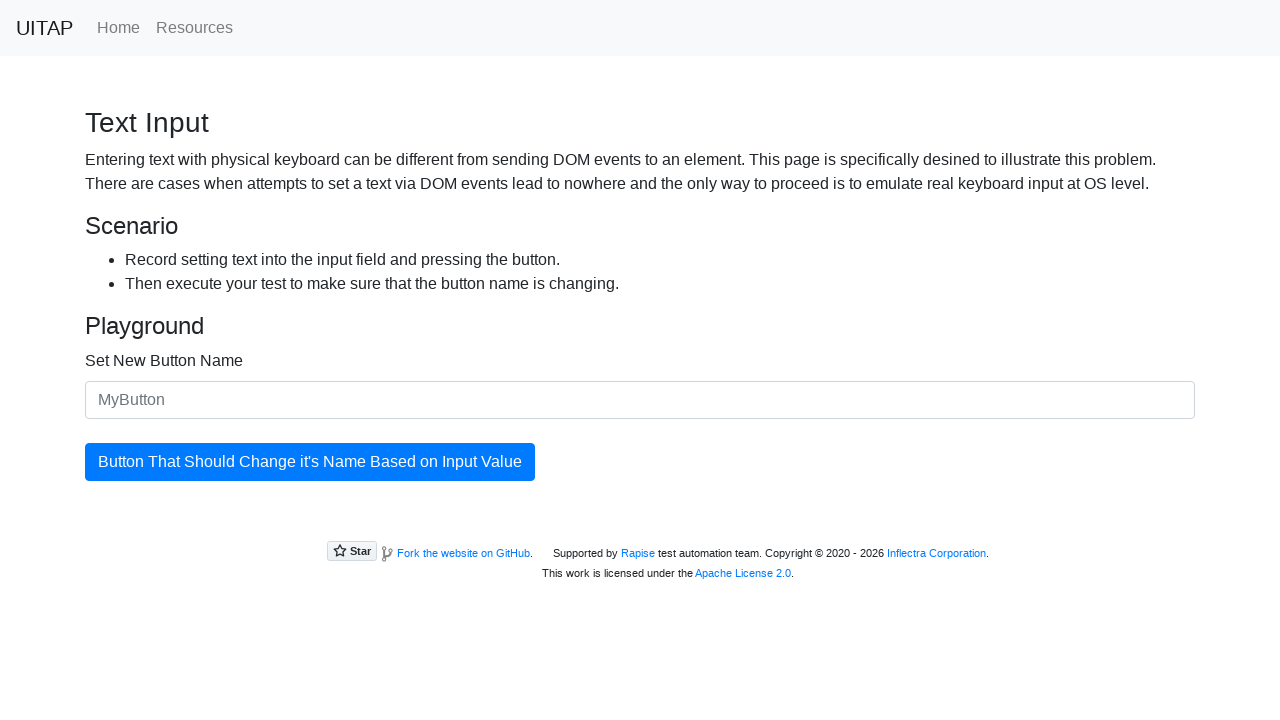

Filled text input field with 'MyNewButton' on #newButtonName
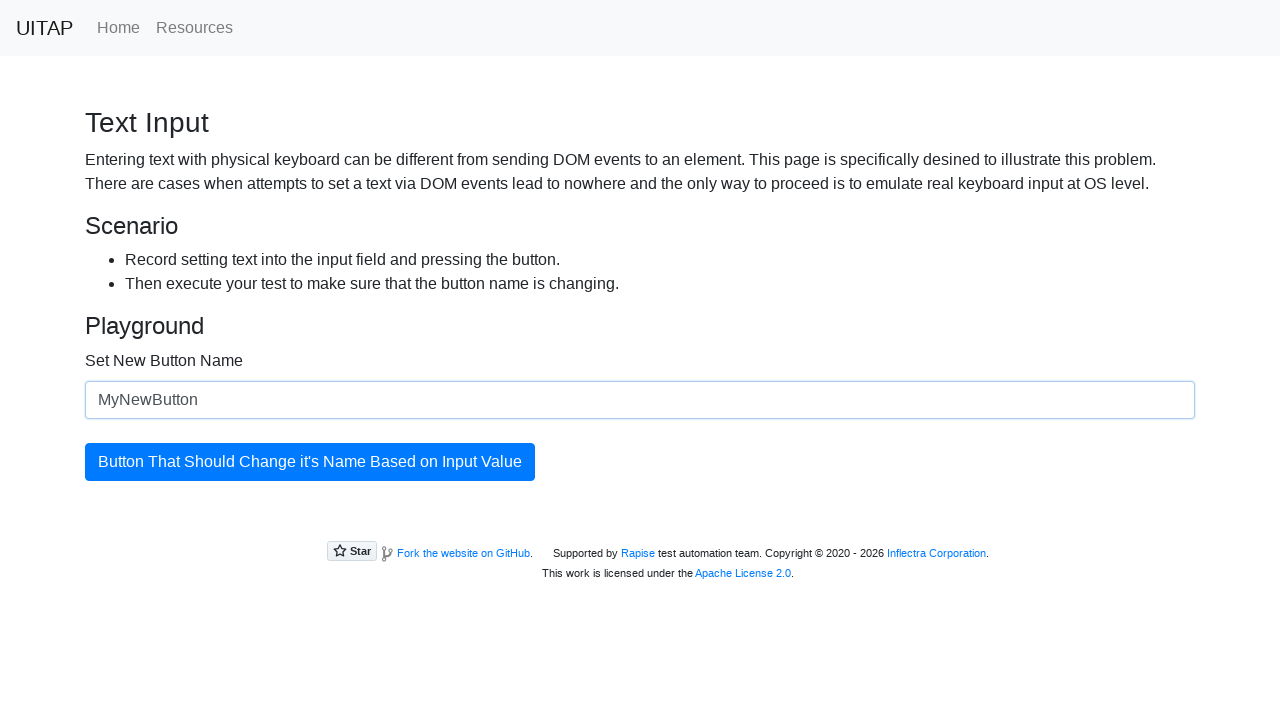

Clicked primary button to update button text at (310, 462) on .btn.btn-primary
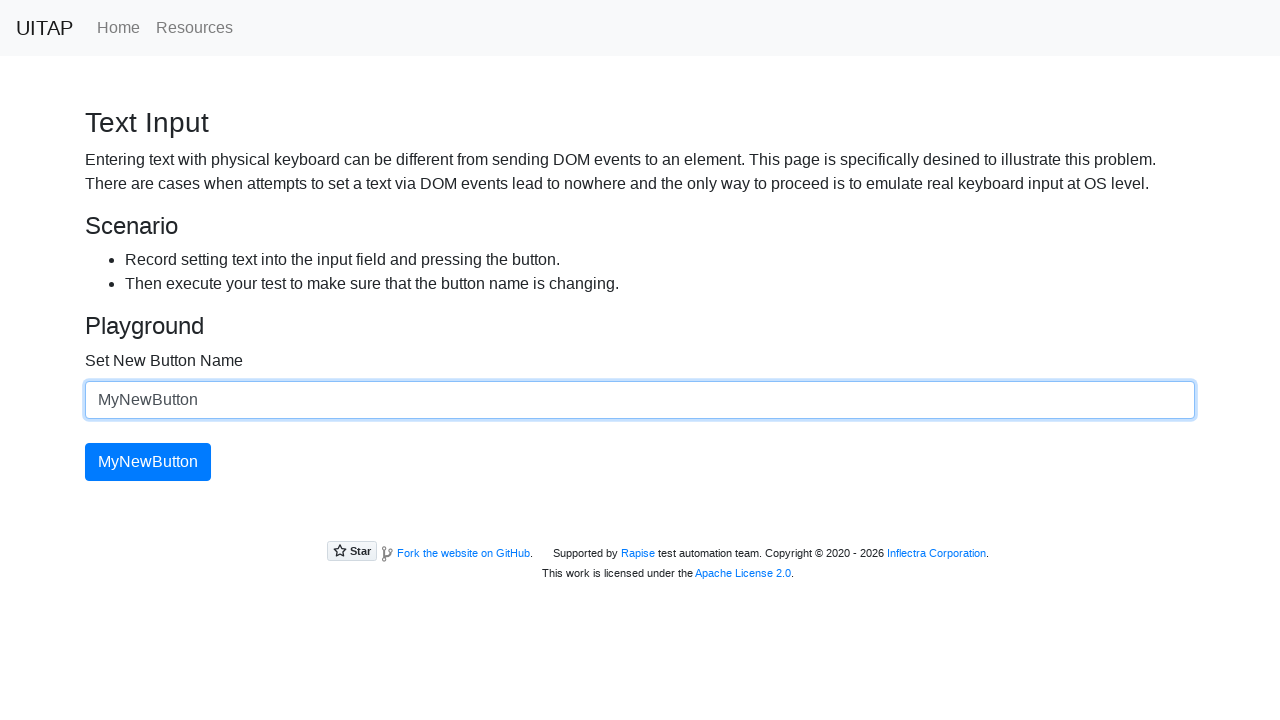

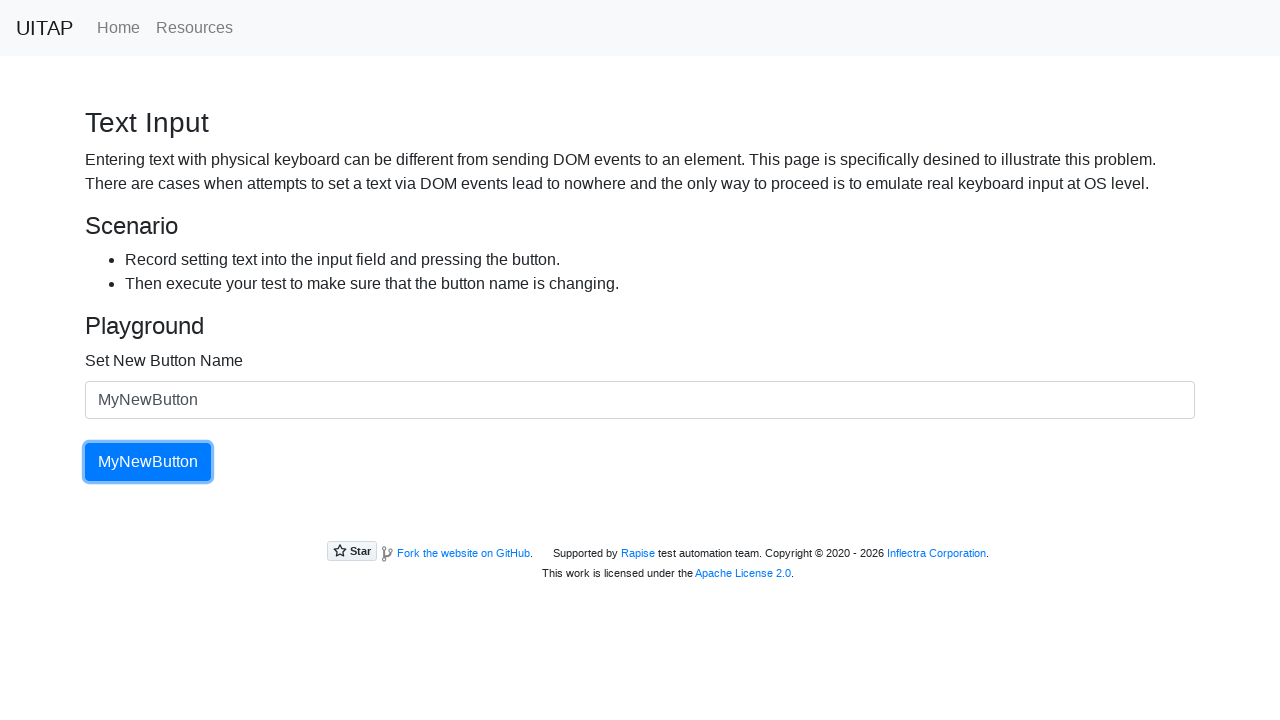